Tests getting the first selected option from a dropdown and verifies the total number of options is 3

Starting URL: https://testcenter.techproeducation.com/index.php?page=dropdown

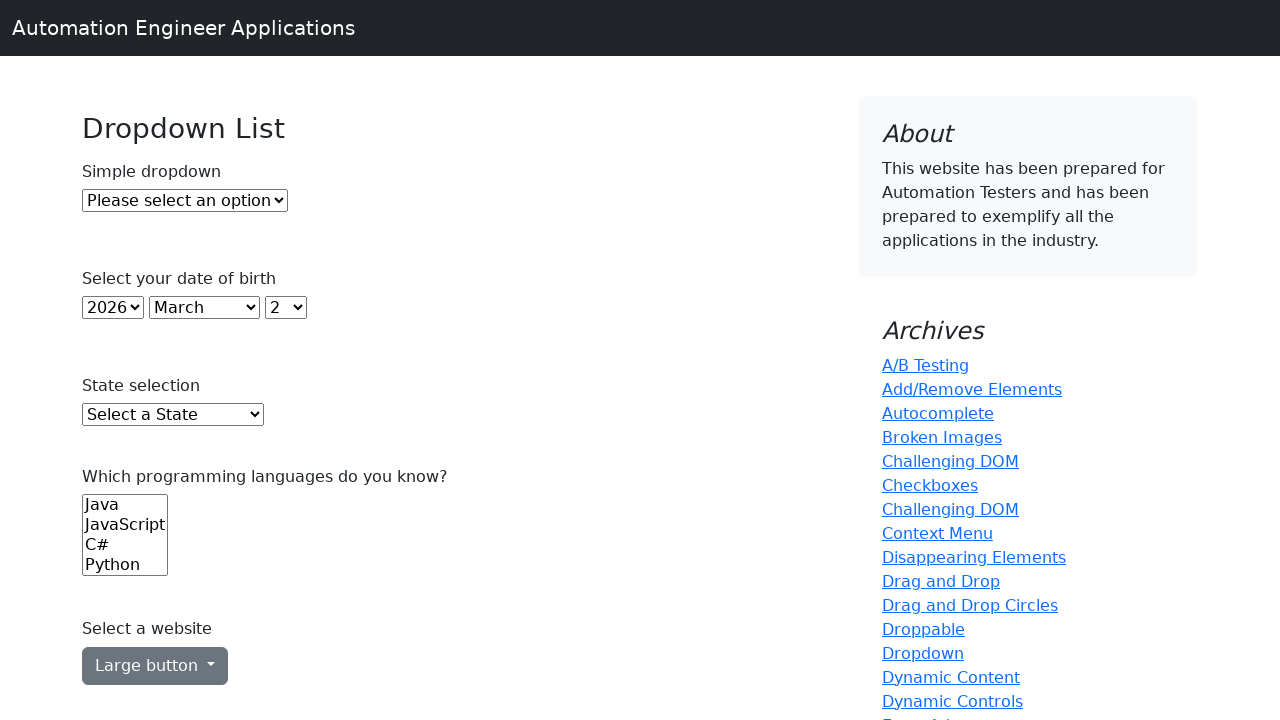

Waited for dropdown element to be visible
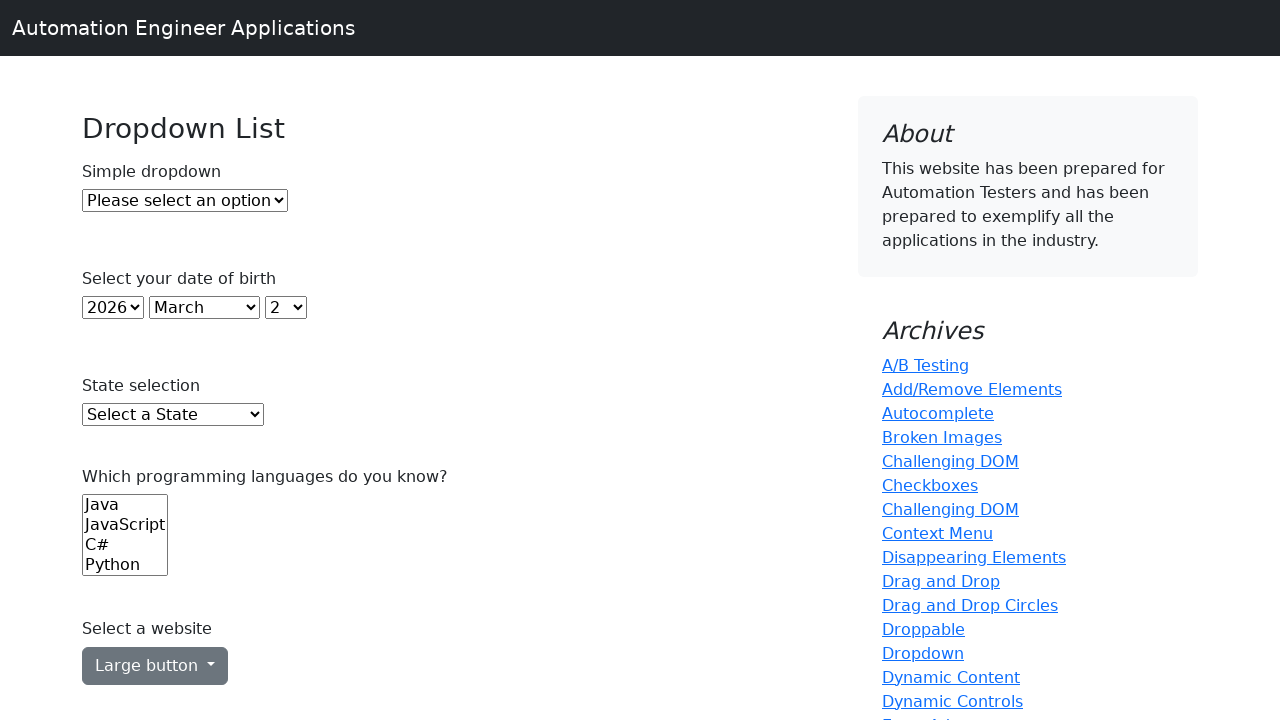

Selected Option 2 (index 2) from dropdown on #dropdown
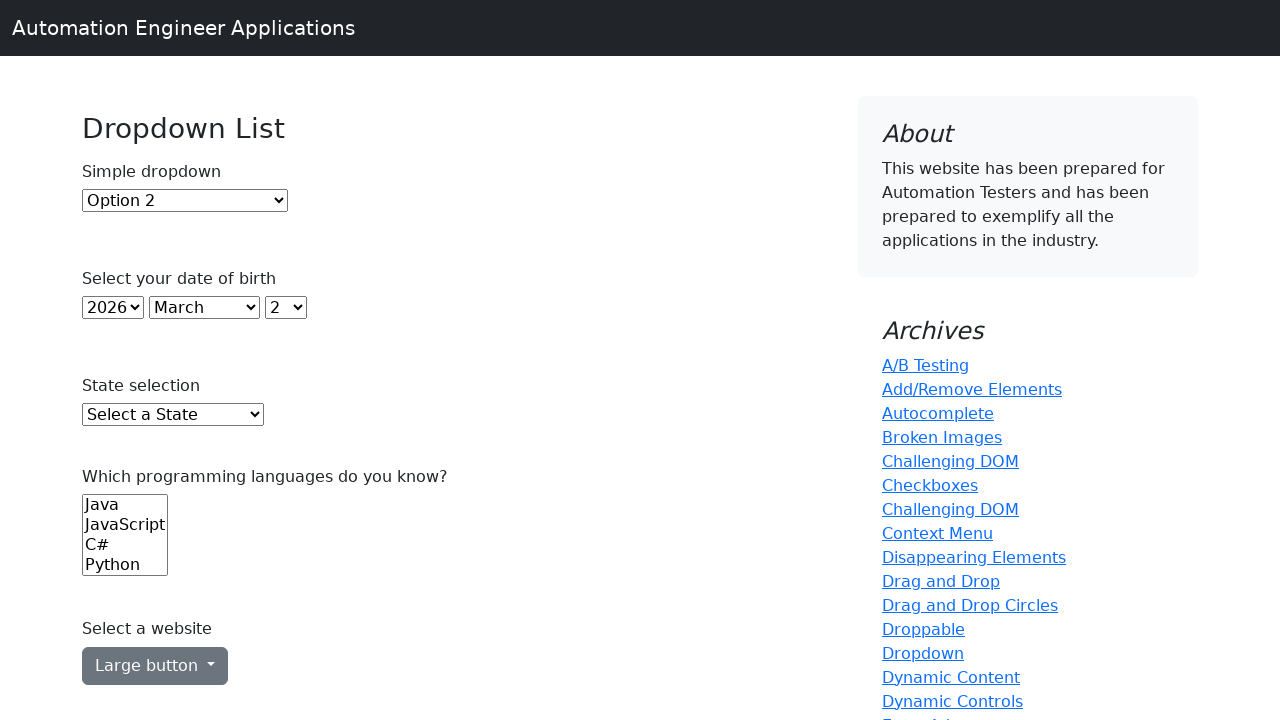

Selected Option 1 (index 1) from dropdown on #dropdown
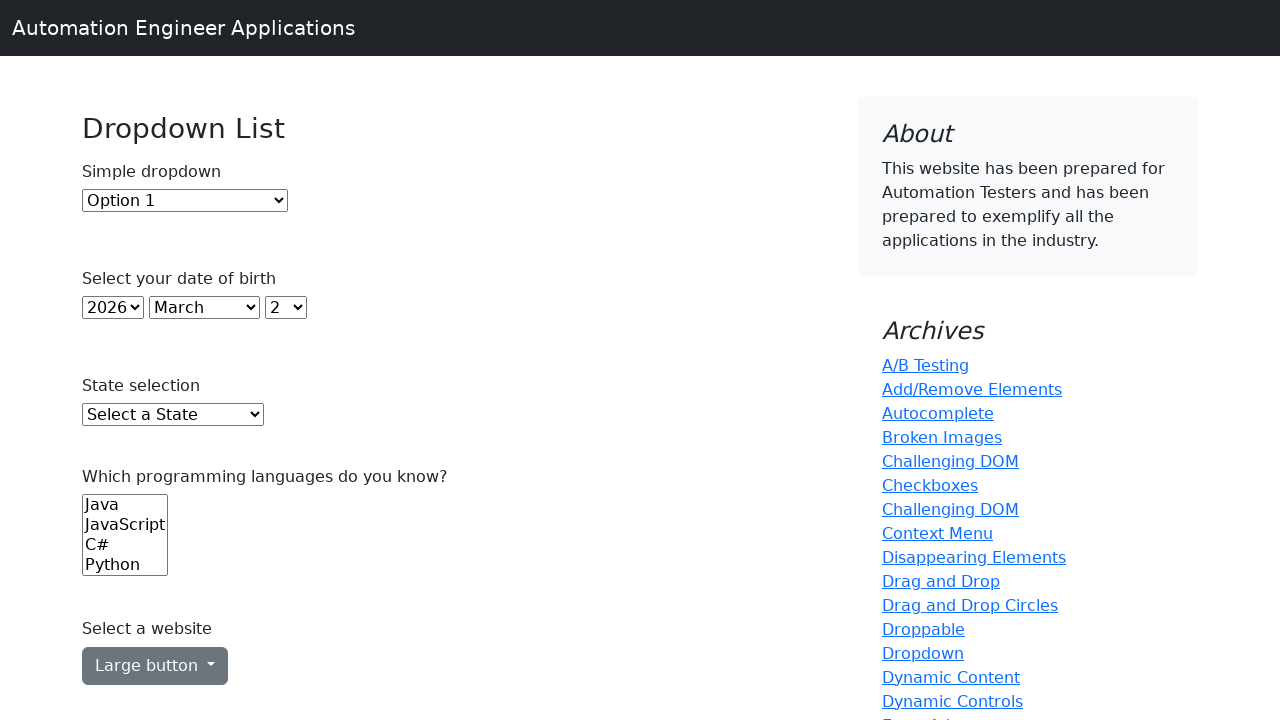

Located dropdown element
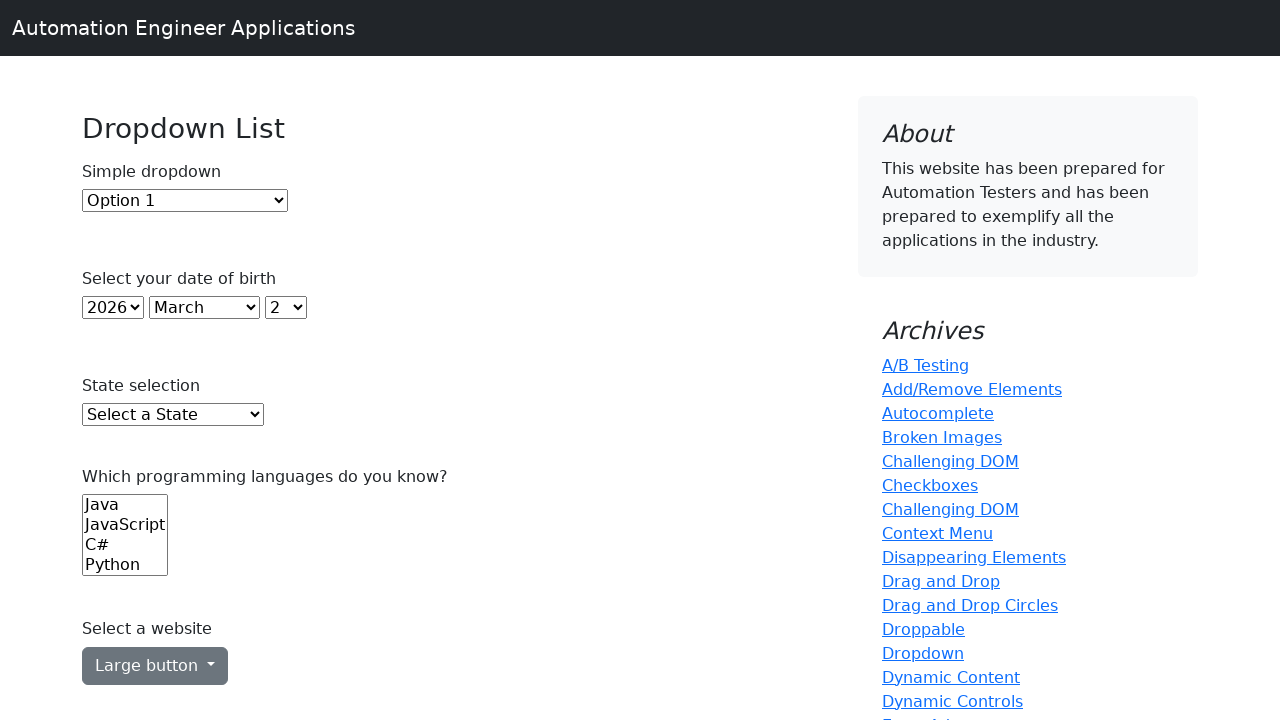

Counted dropdown options: 3
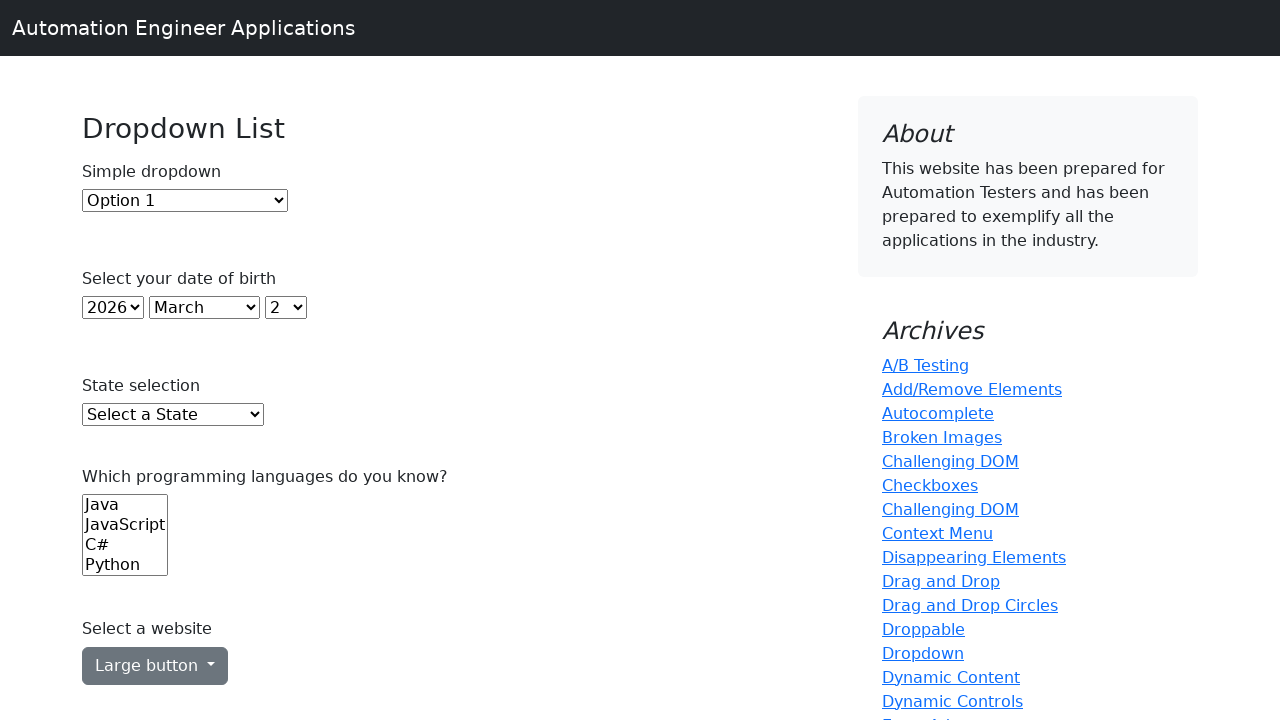

Verified dropdown has exactly 3 options
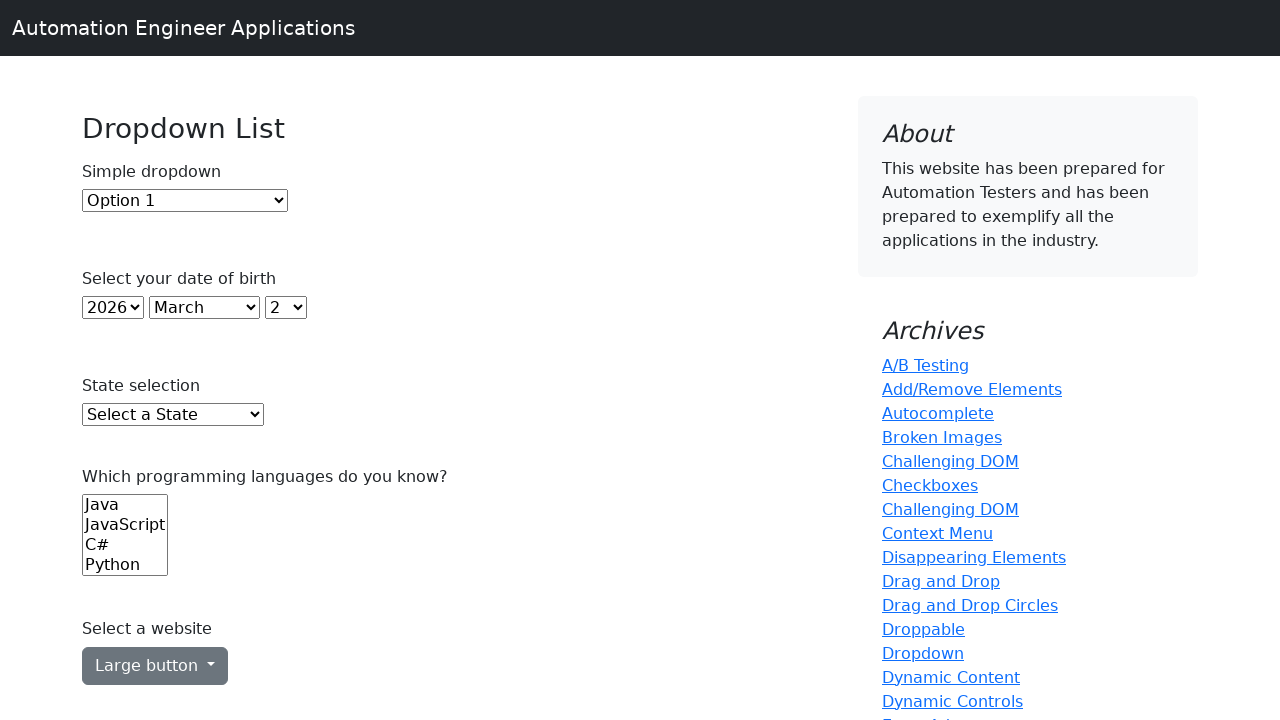

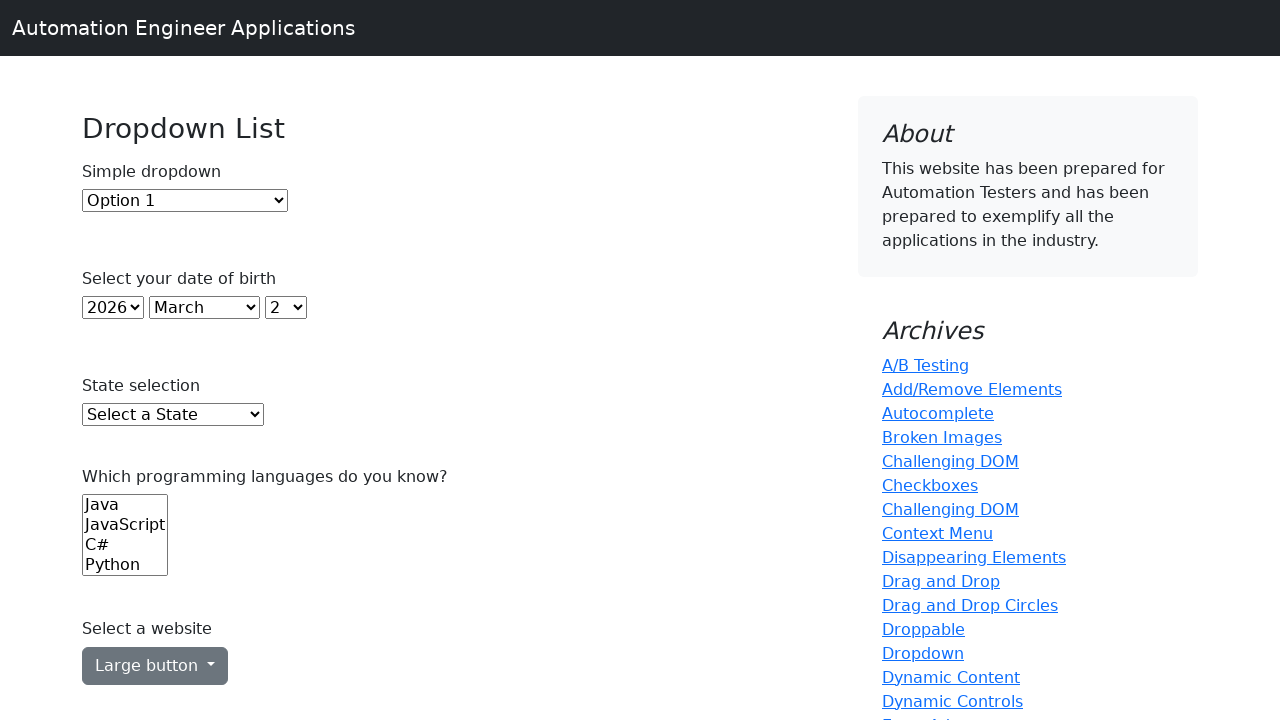